Opens the Indeed India homepage, maximizes the browser window, and verifies the page loads by checking the title and URL are accessible.

Starting URL: https://in.indeed.com/

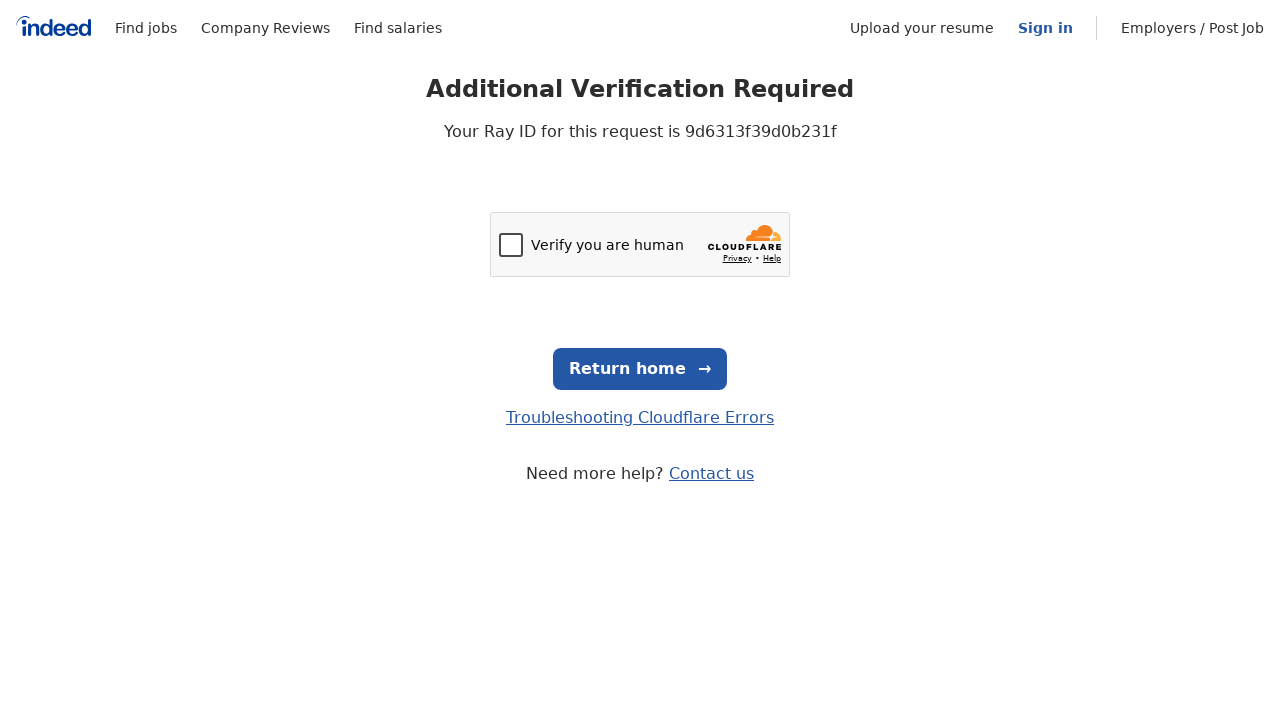

Set viewport size to 1920x1080 (maximized window)
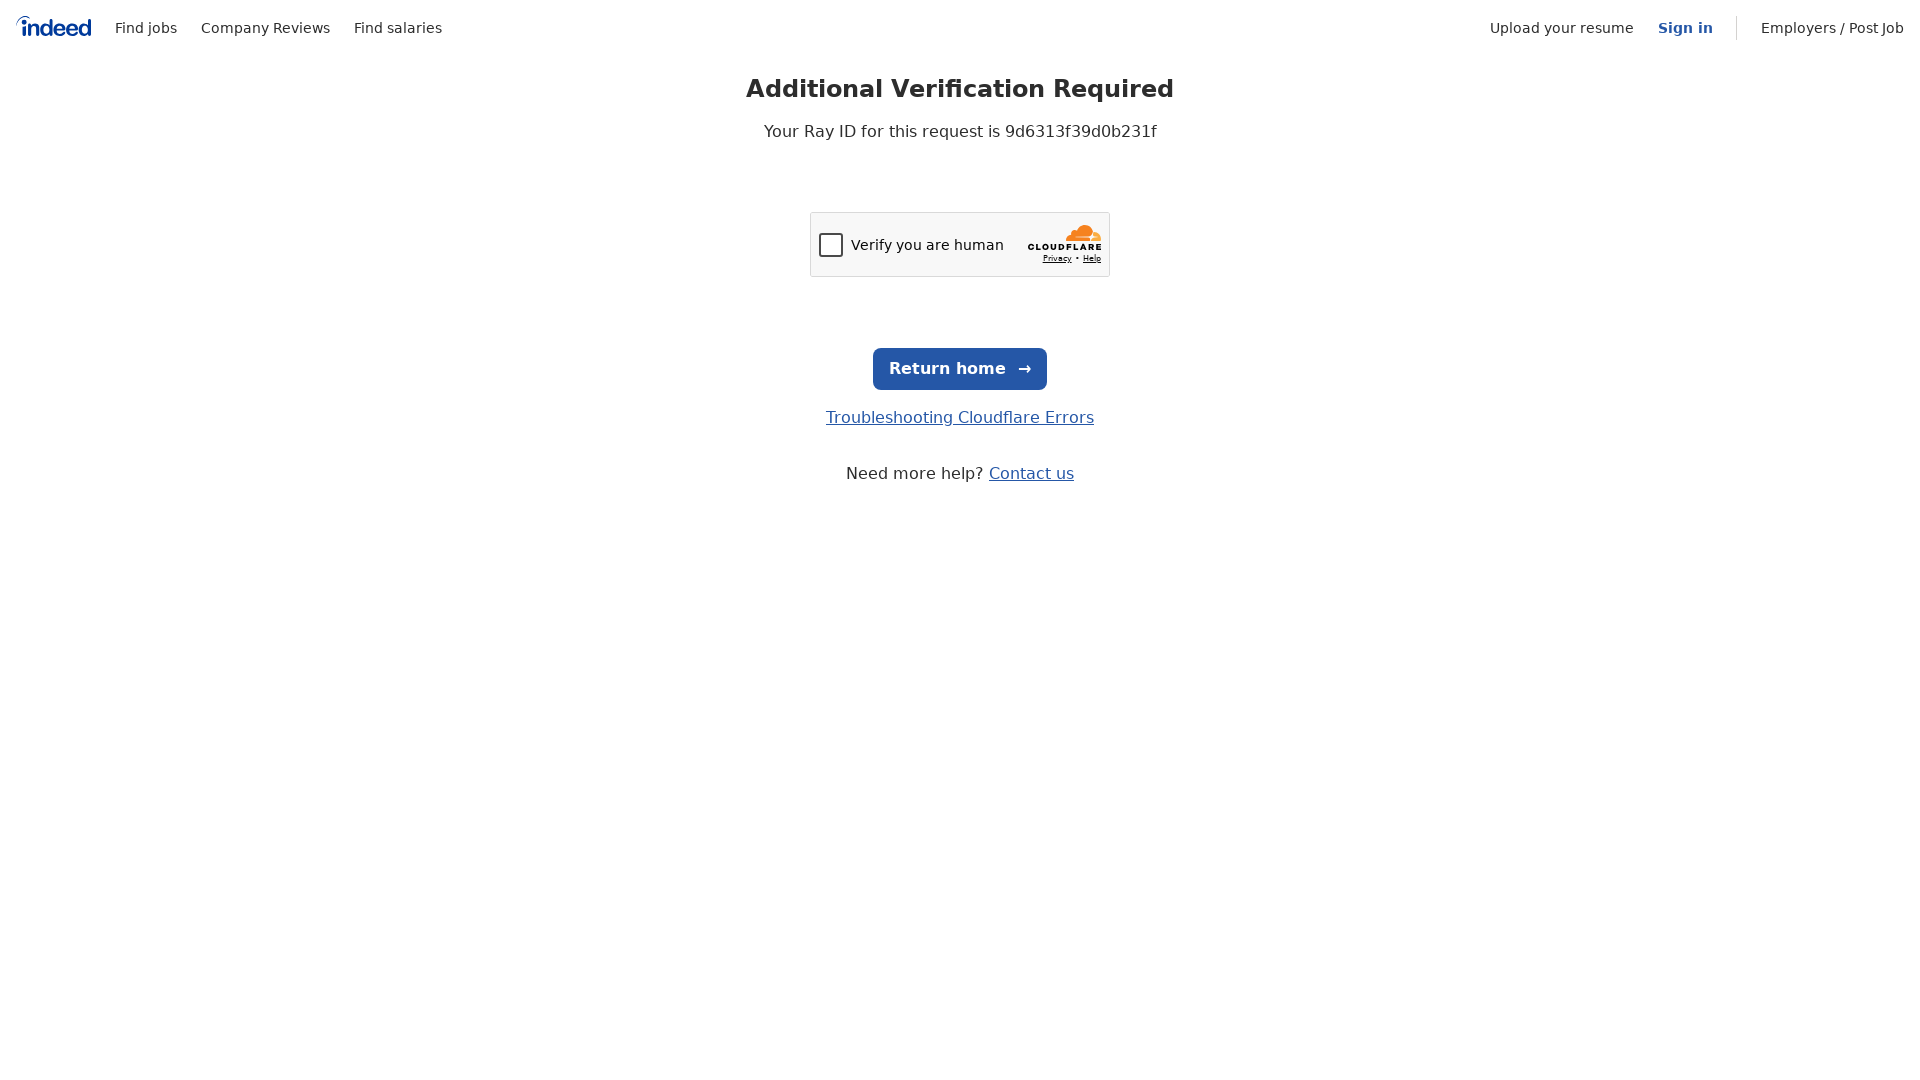

Page DOM content fully loaded
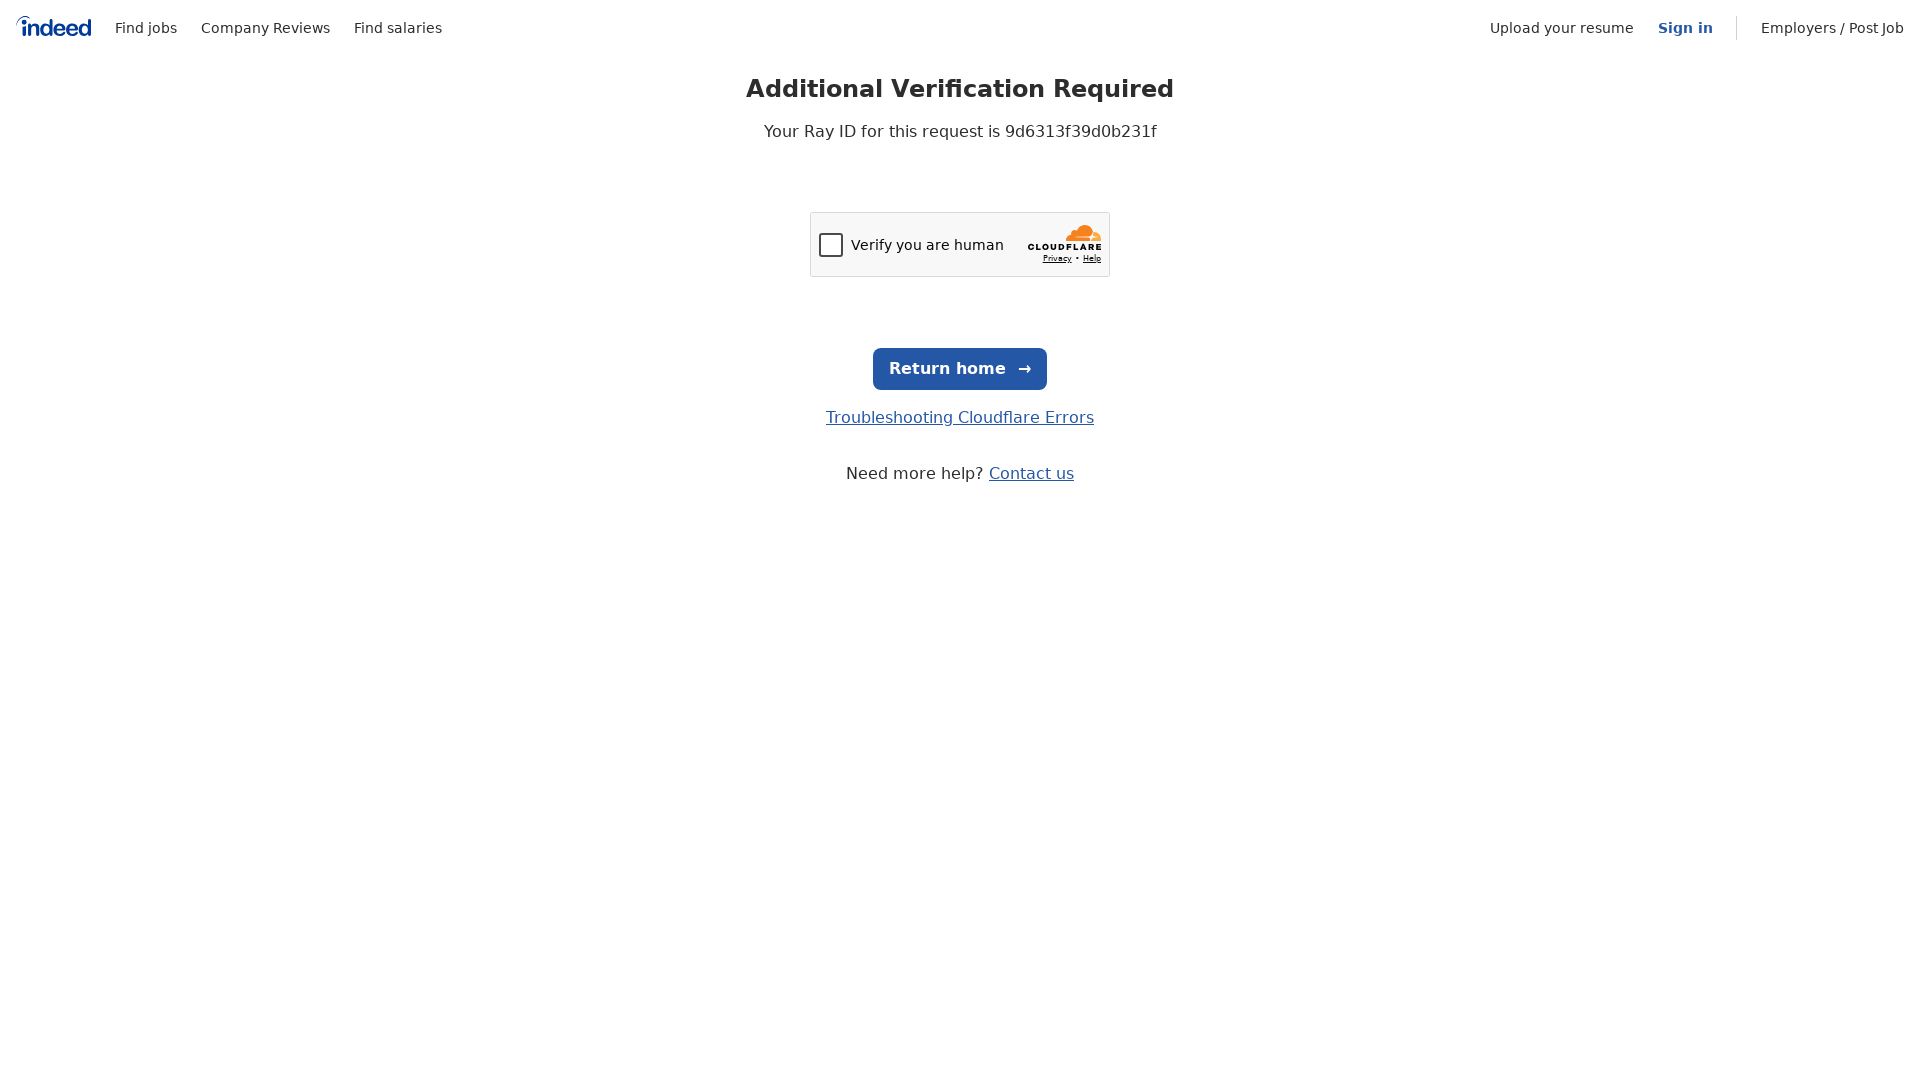

Retrieved page title: 'Just a moment...'
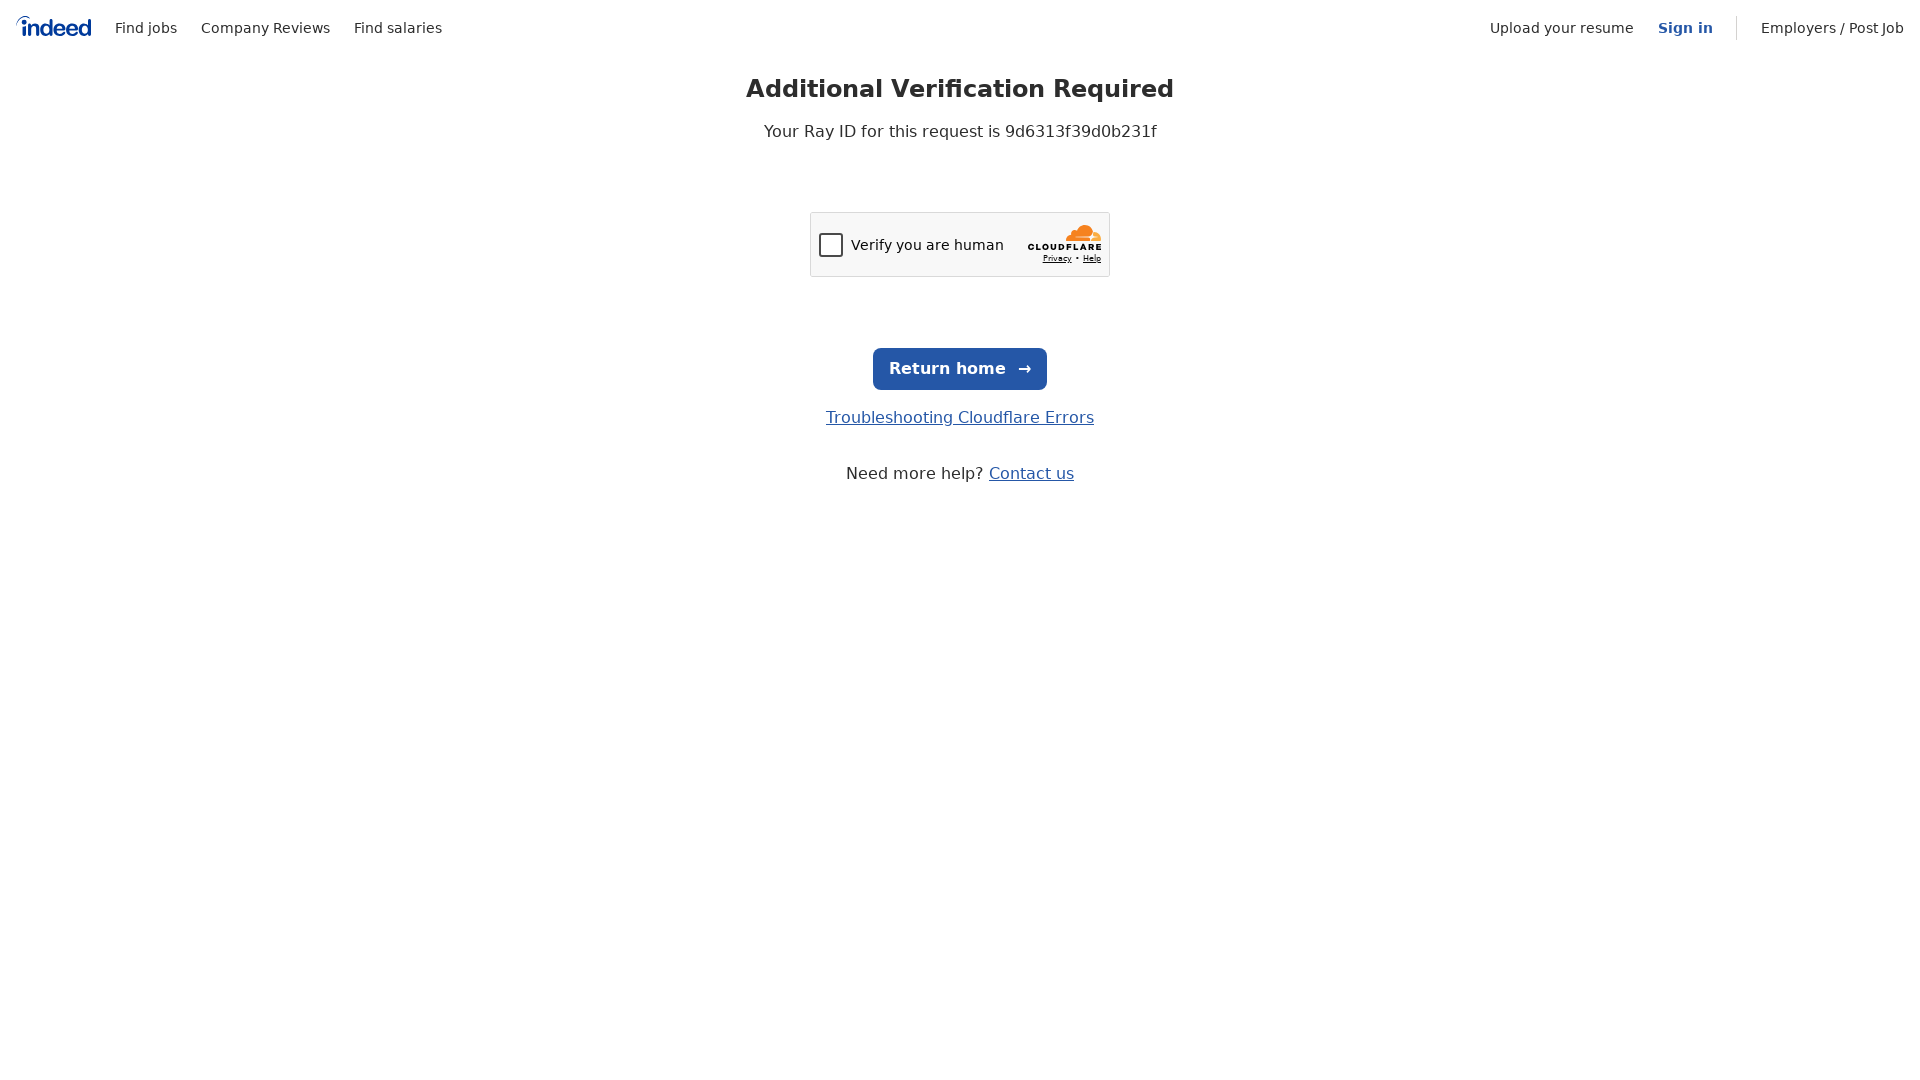

Retrieved current URL: 'https://in.indeed.com/'
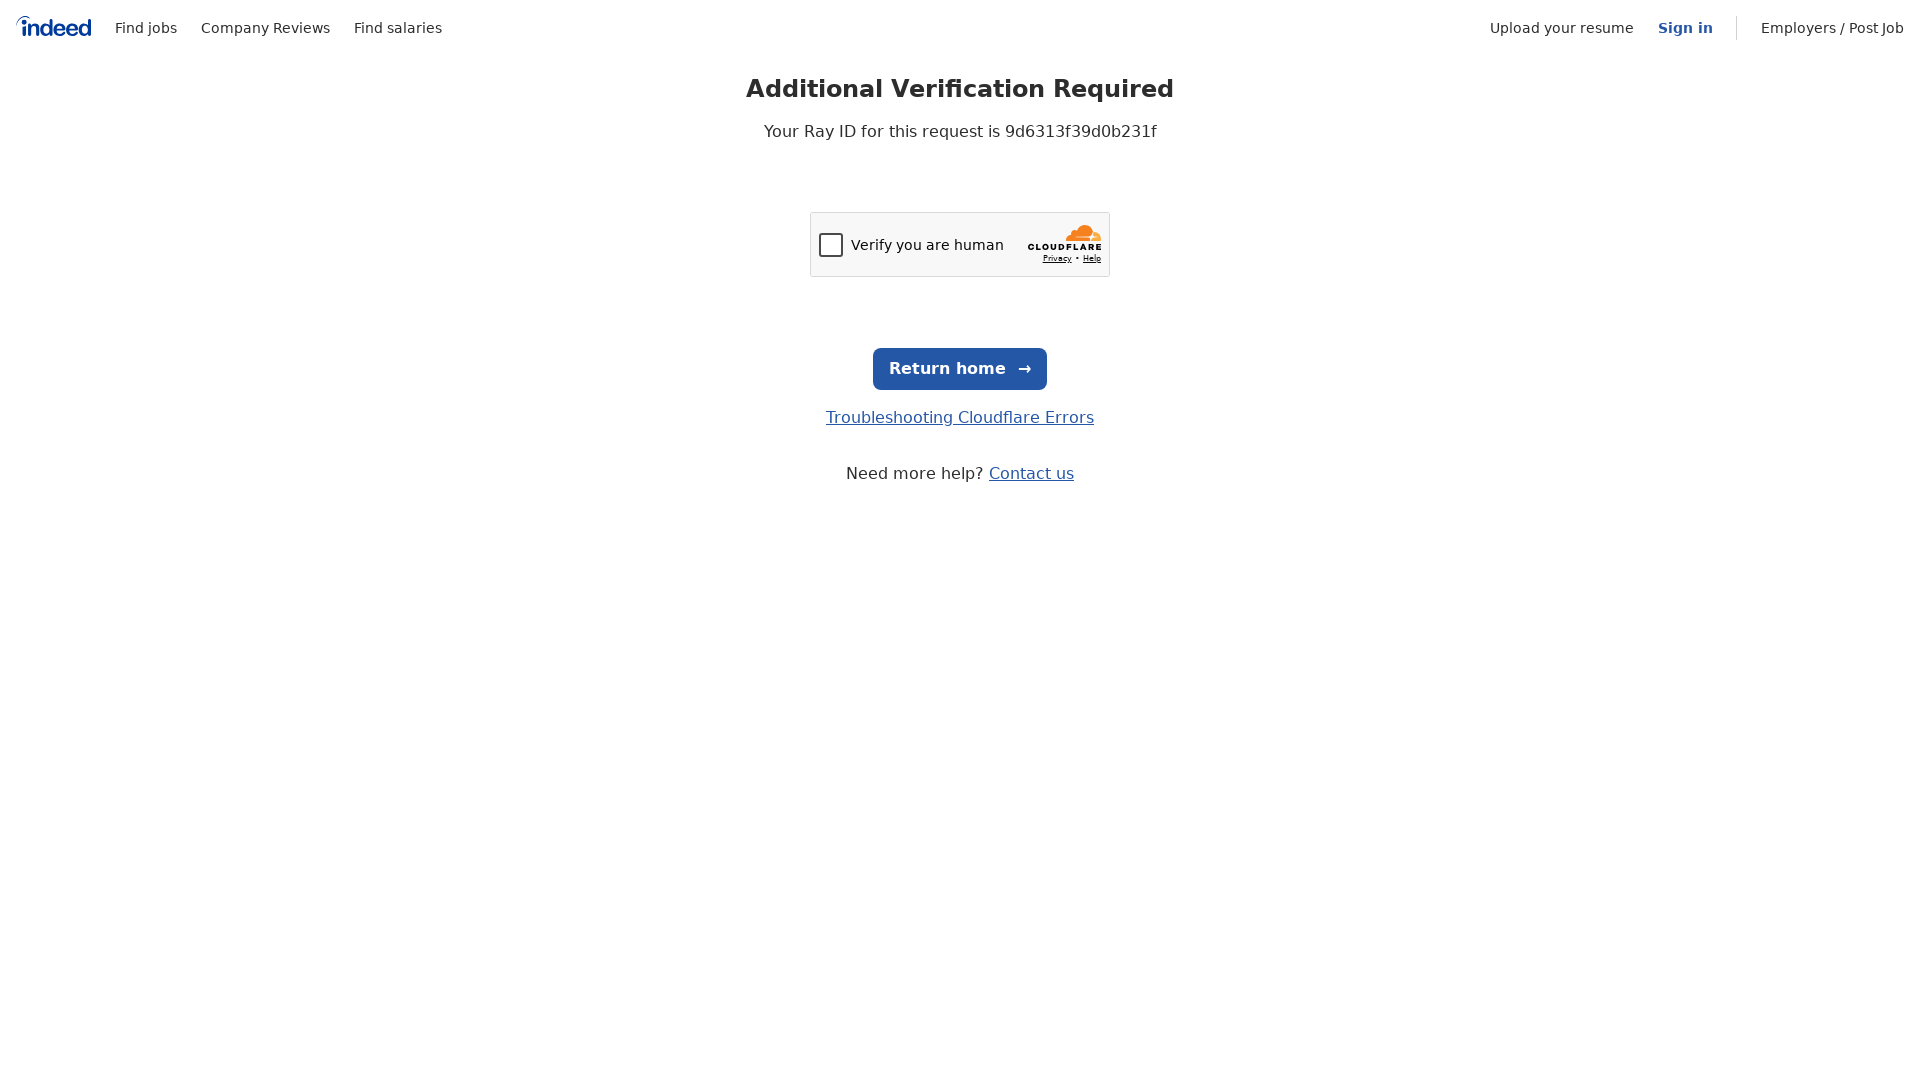

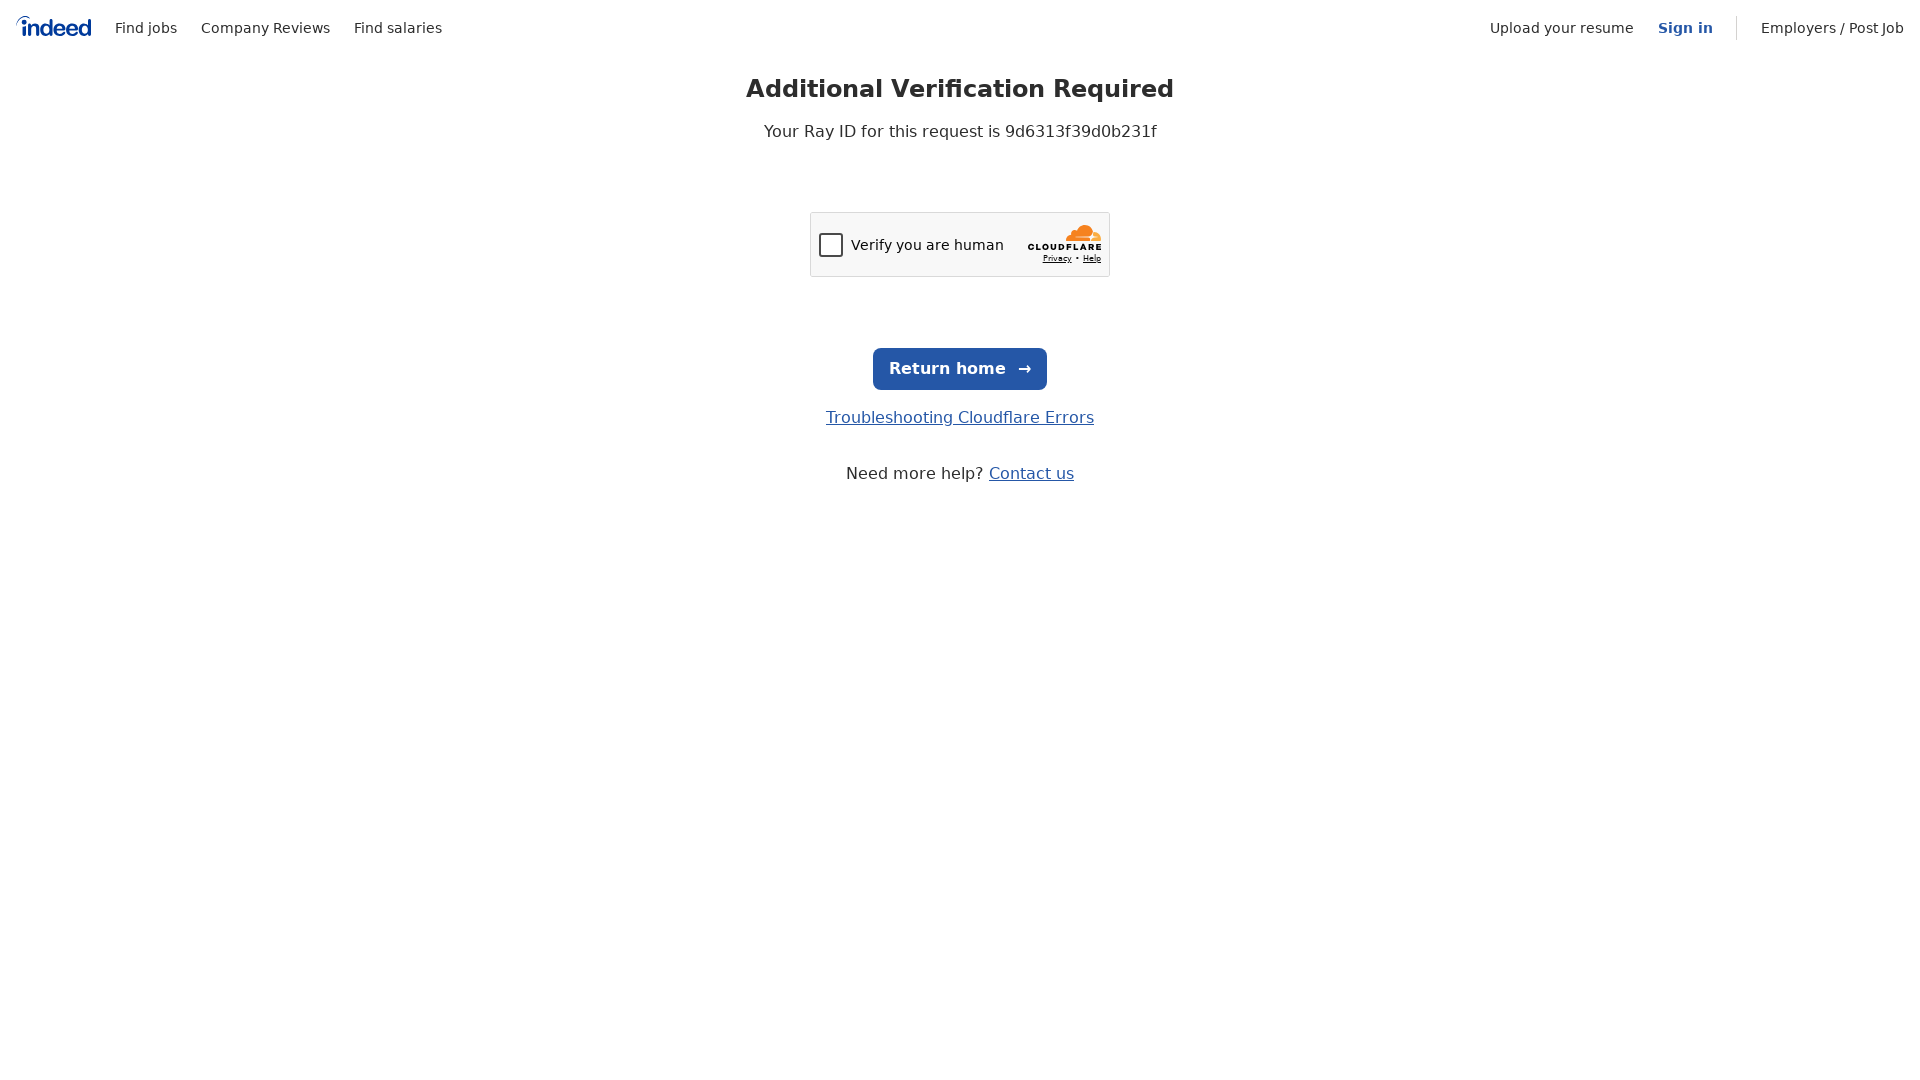